Tests registration form by filling in personal information fields (name, surname, phone) and selecting gender before submitting

Starting URL: https://demo.automationtesting.in/Register.html

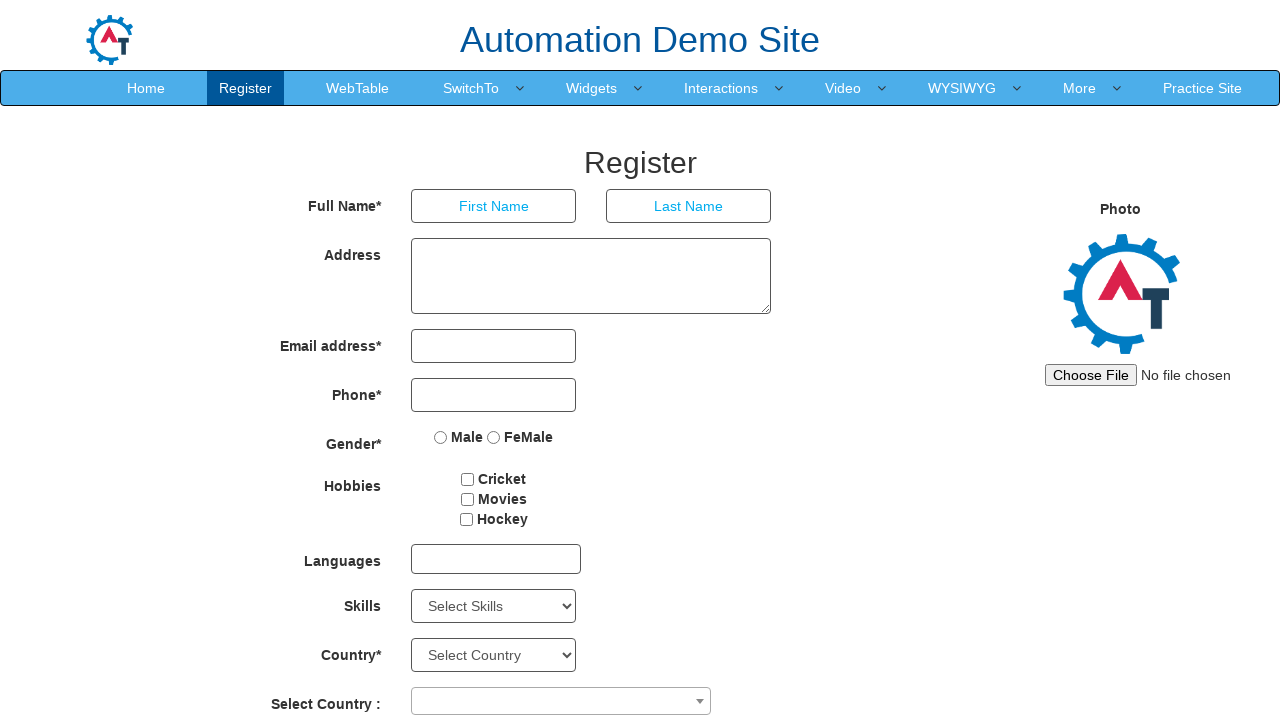

Filled first name field with 'Dima' on xpath=/html/body/section/div/div/div[2]/form/div[1]/div[1]/input
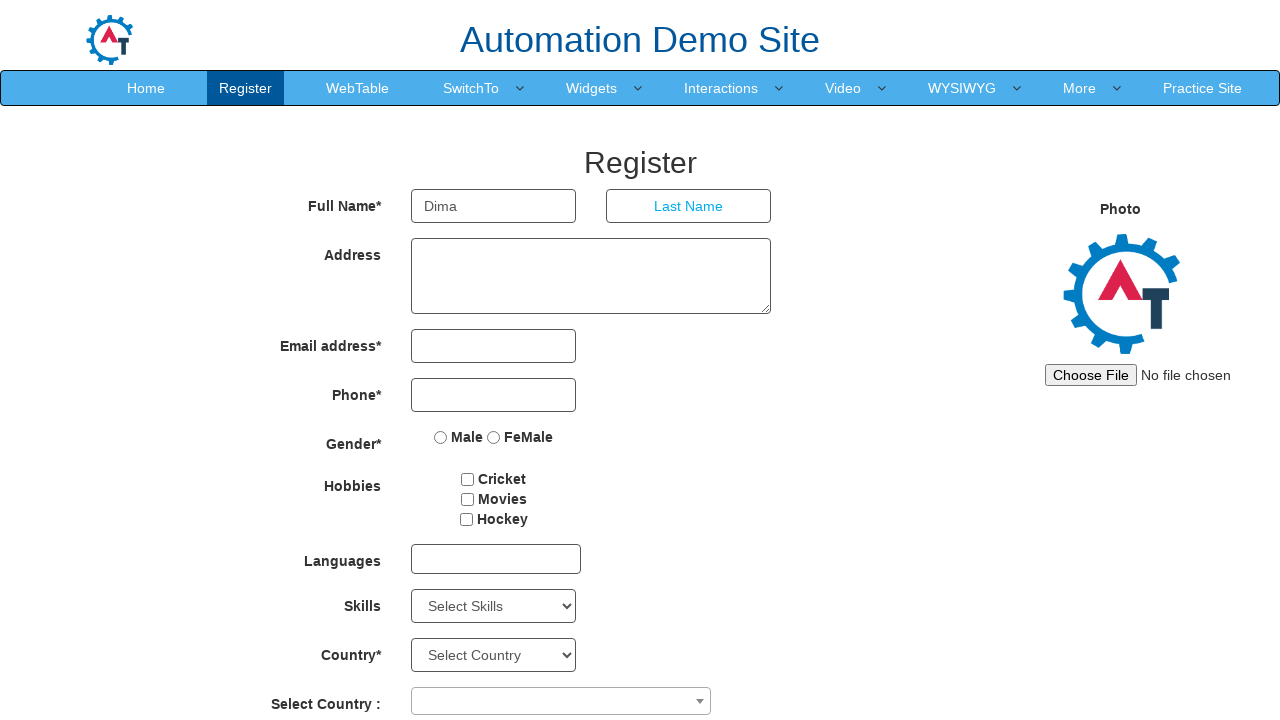

Filled surname field with 'Kalchev' on xpath=/html/body/section/div/div/div[2]/form/div[1]/div[2]/input
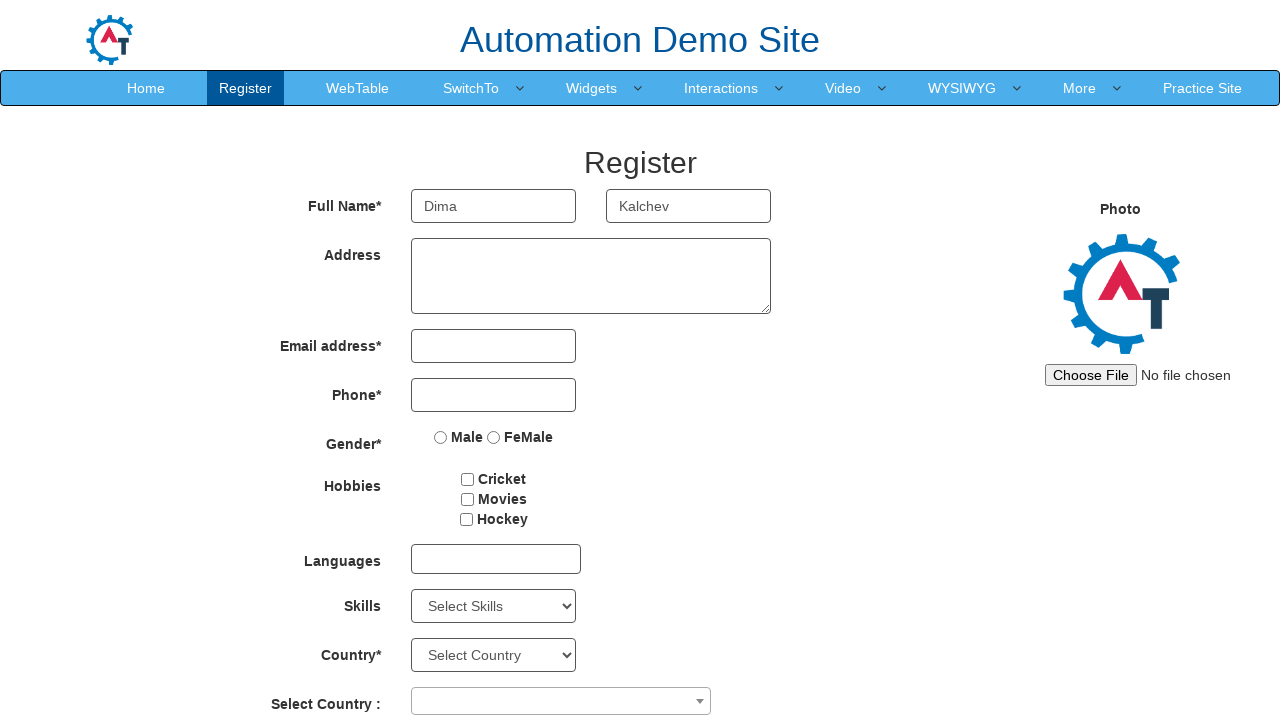

Filled phone number field with '380' on xpath=/html/body/section/div/div/div[2]/form/div[4]/div/input
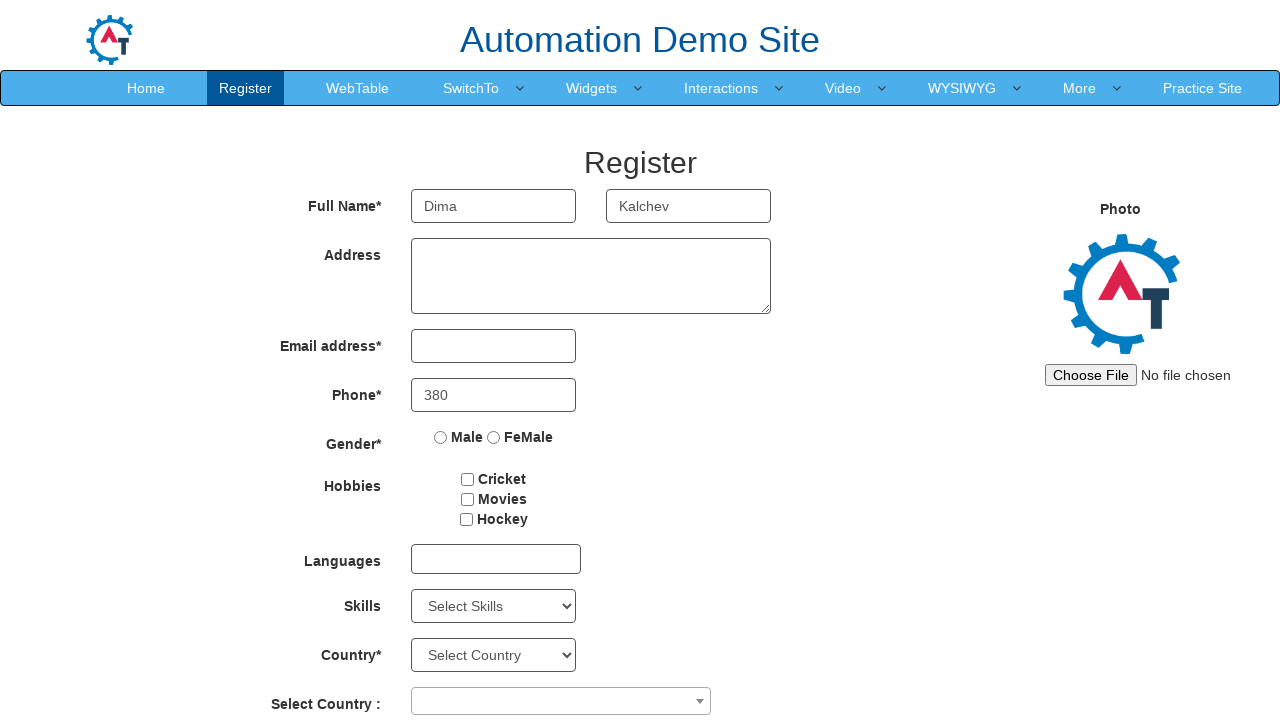

Selected male gender radio button at (441, 437) on xpath=/html/body/section/div/div/div[2]/form/div[5]/div/label[1]/input
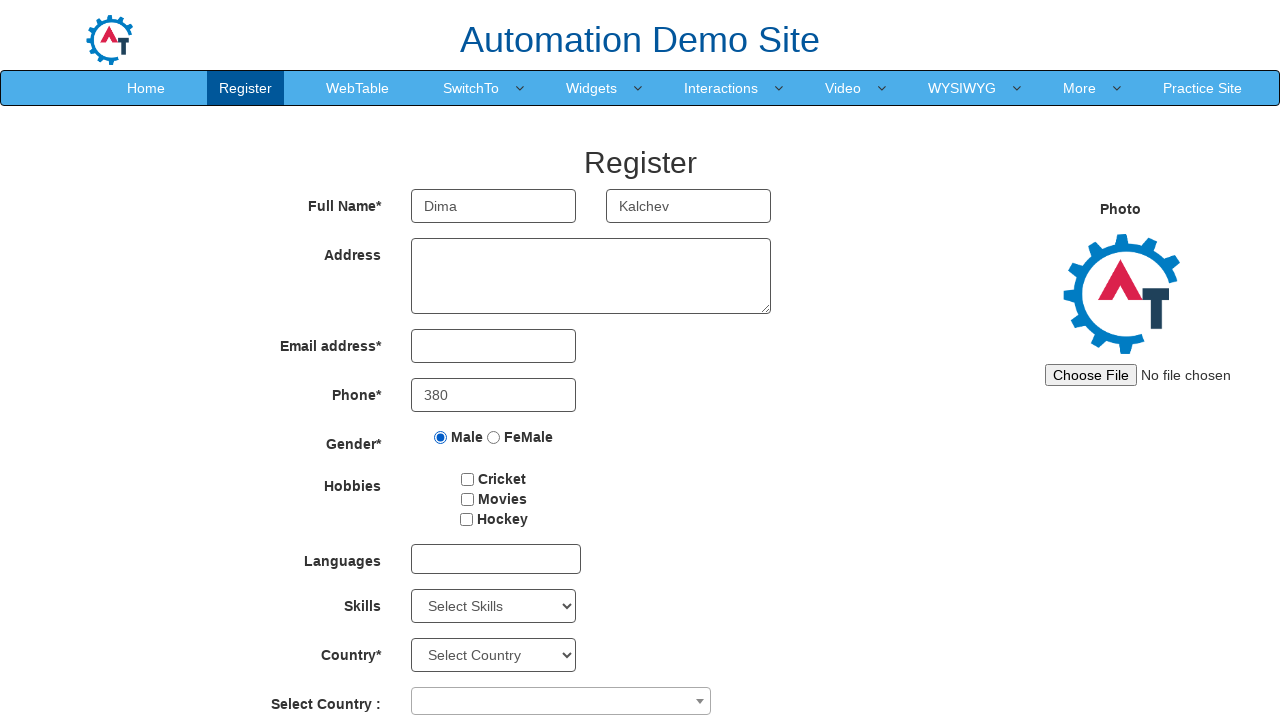

Clicked submit button to register at (572, 623) on button[name='signup']
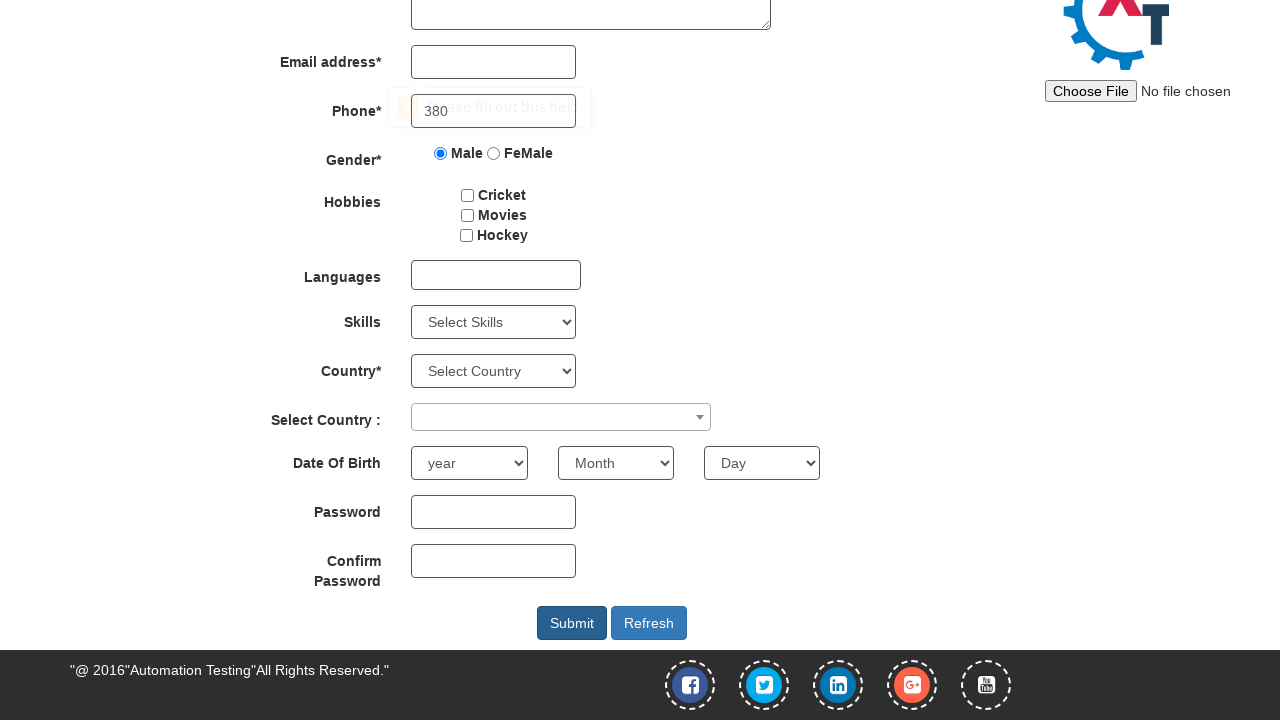

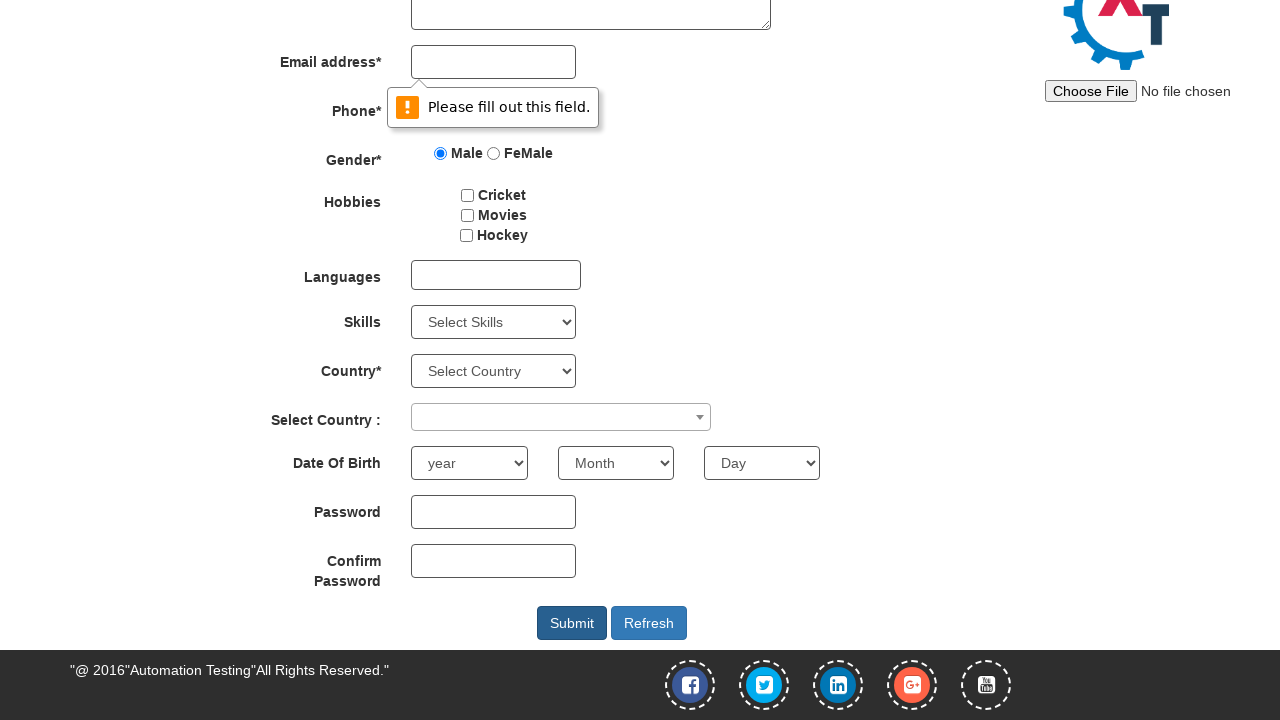